Tests opening a new message window by clicking a button, then verifies the welcome message text is visible

Starting URL: https://vinothqaacademy.com/multiple-windows/

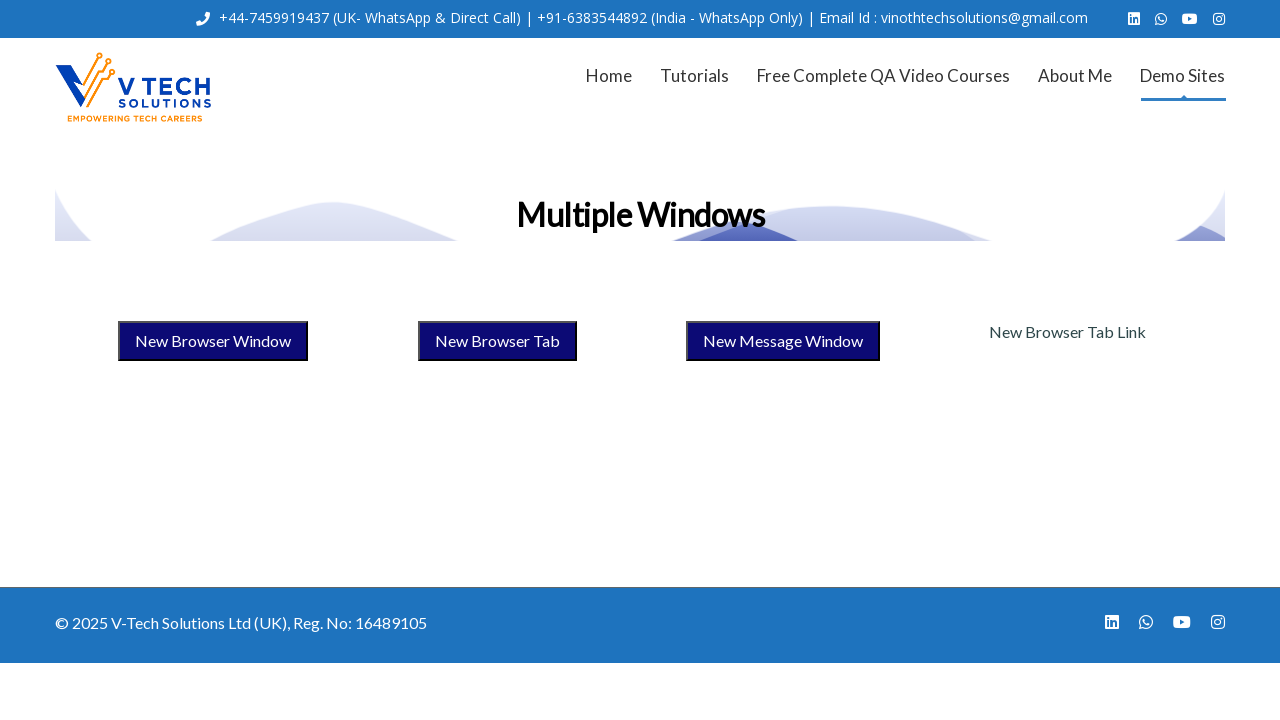

Navigated to multiple windows test page
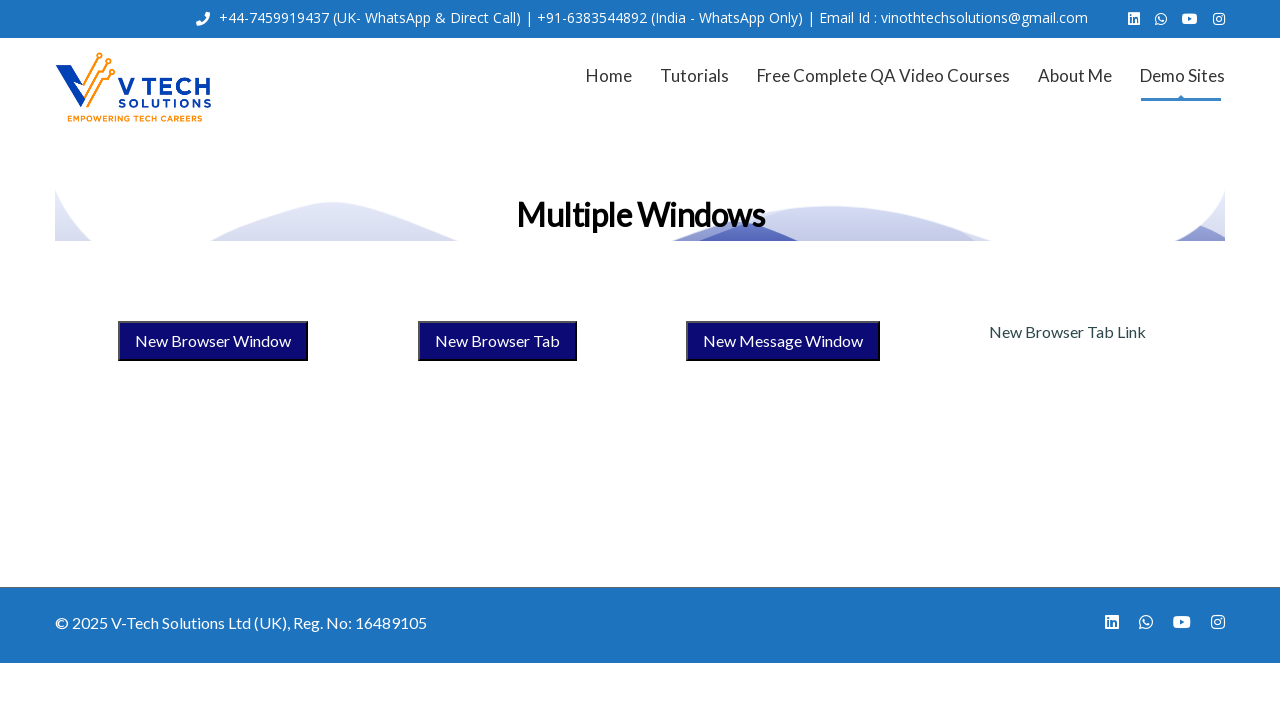

Clicked button to open new message window at (782, 341) on [name="123newmessagewindow321"]
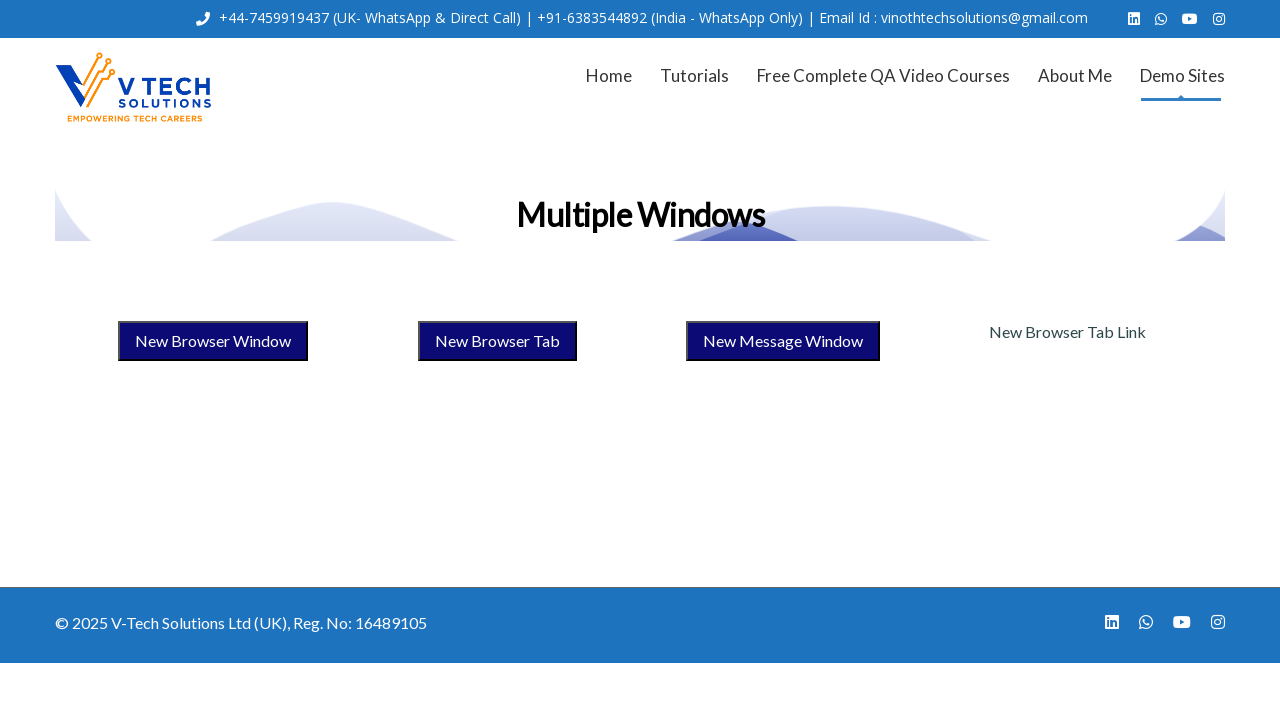

New message window popup opened
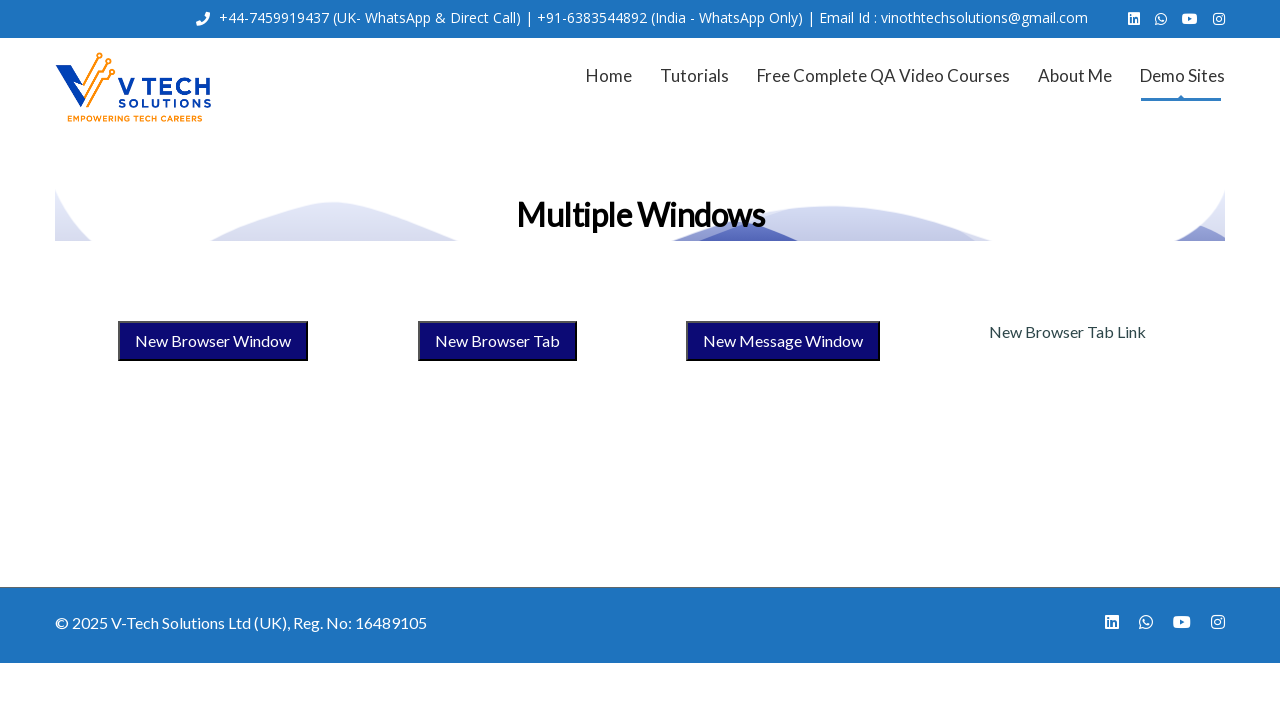

New message window finished loading
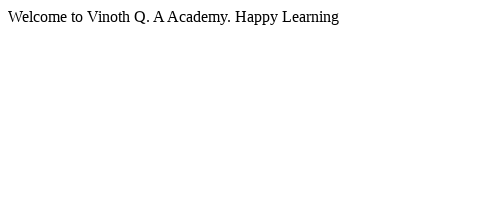

Welcome message text verified as visible
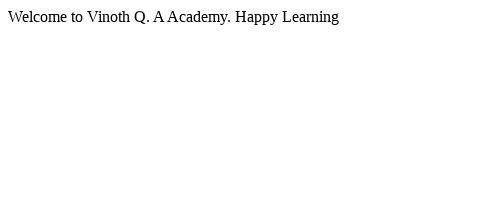

New message window closed
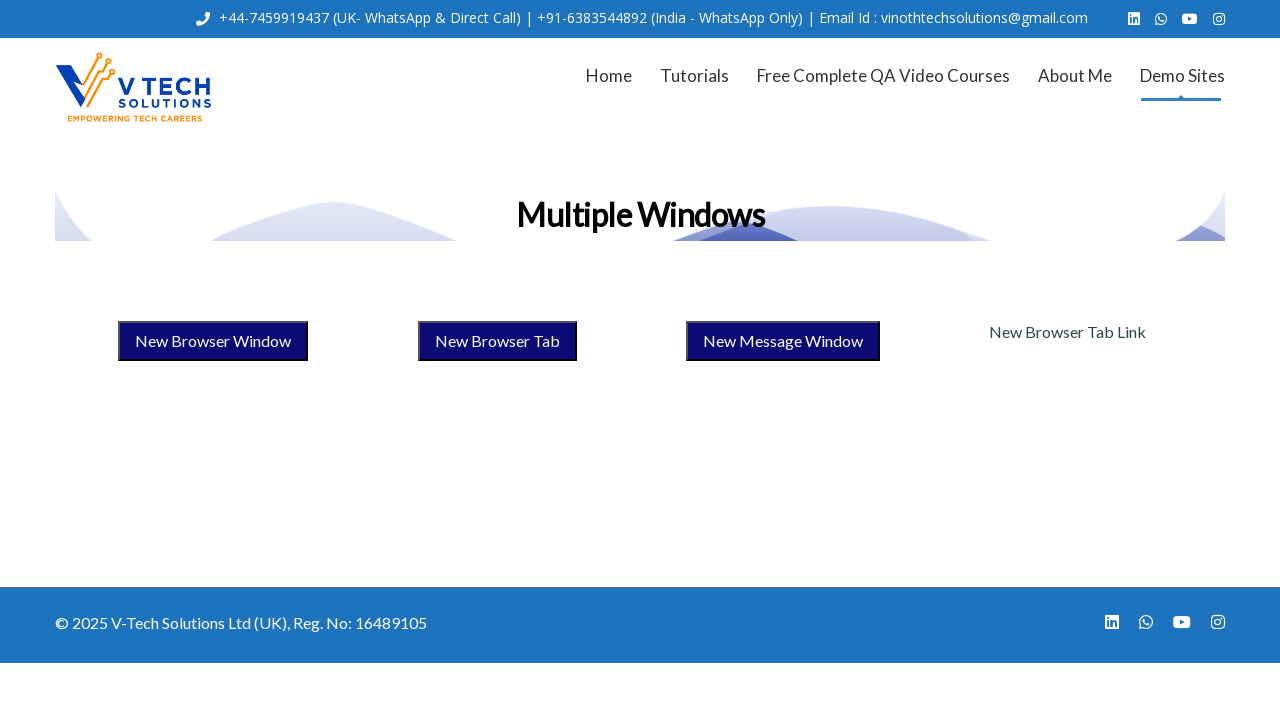

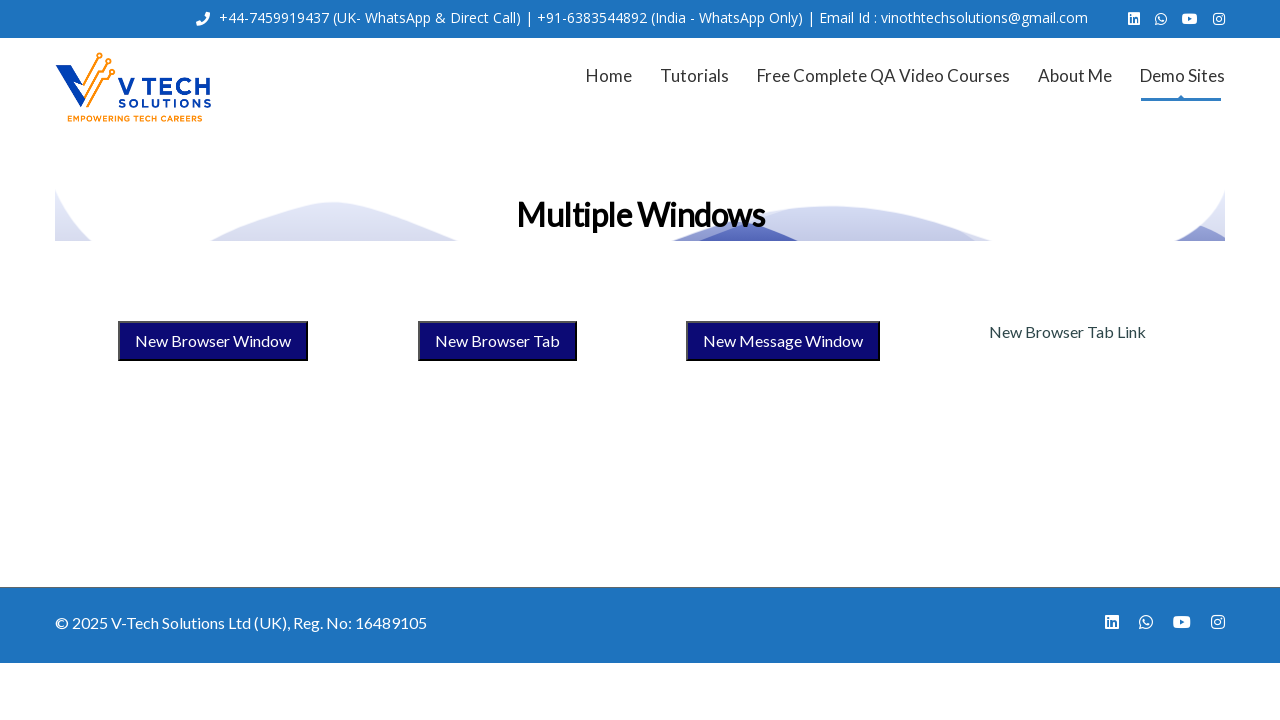